Tests dropdown select element by selecting options using index, visible text, and value

Starting URL: https://teserat.github.io/welcome/

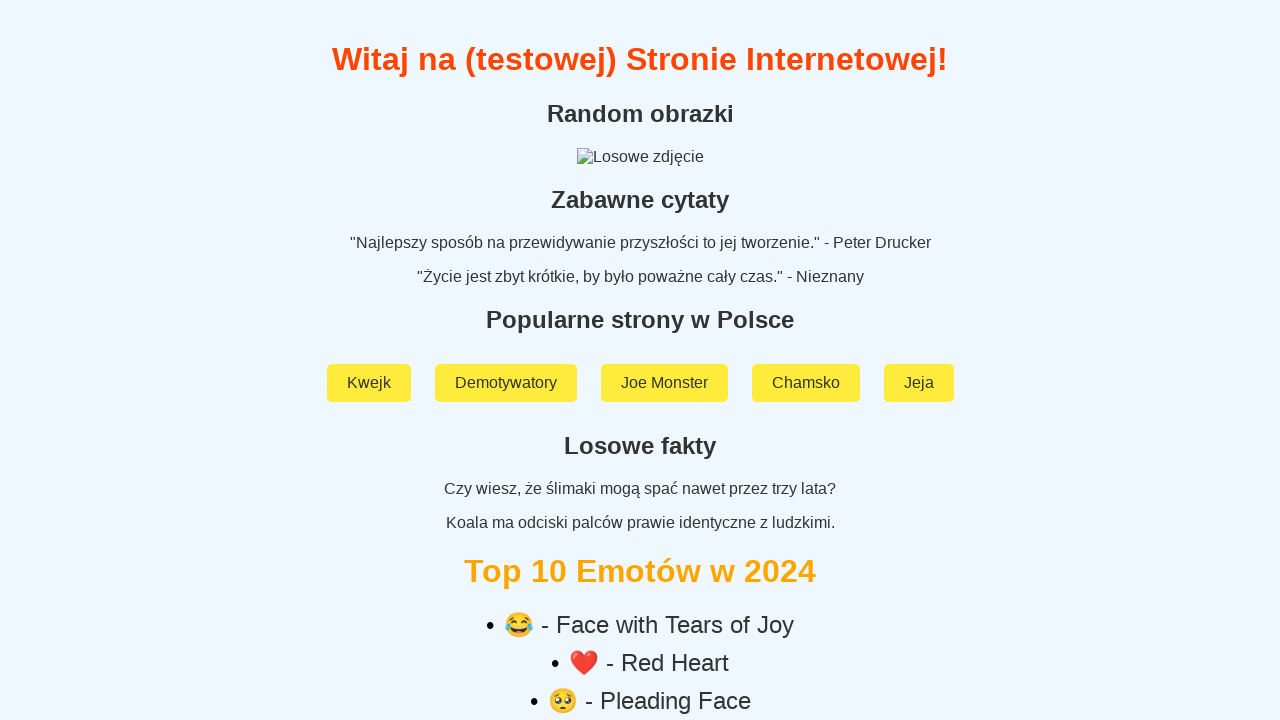

Clicked on 'Rozchodniak' link at (640, 592) on text=Rozchodniak
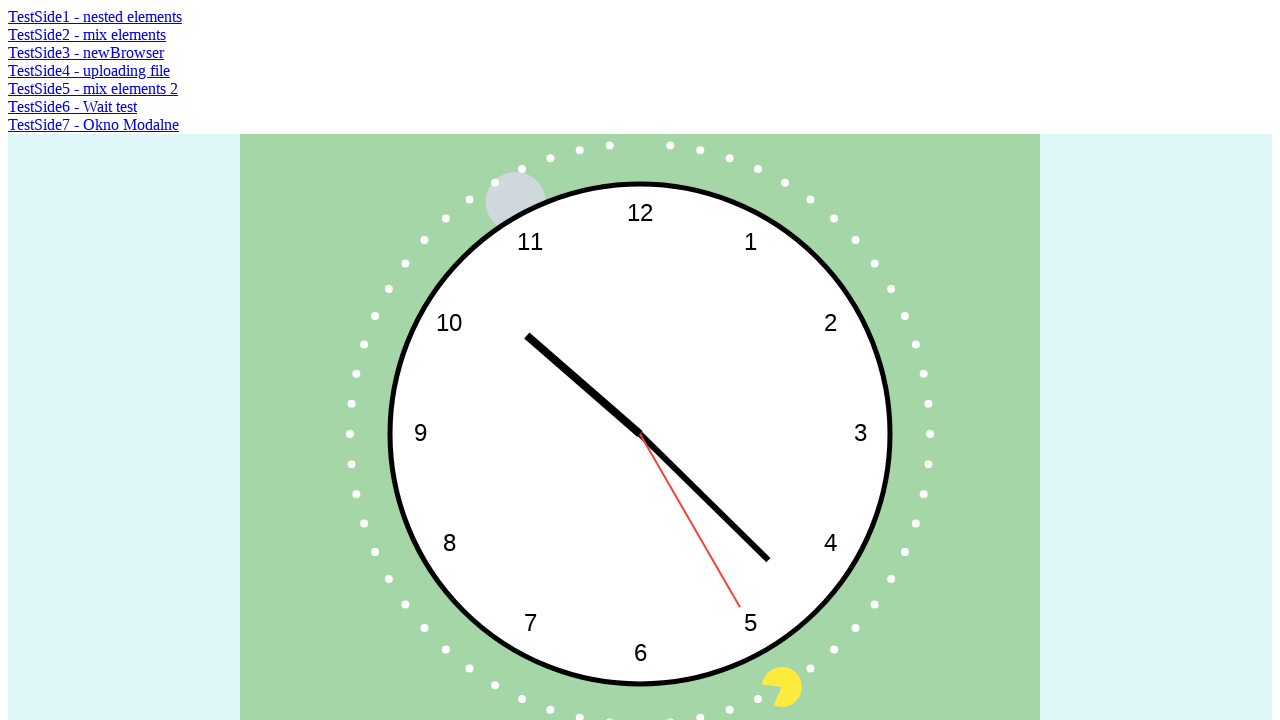

Clicked on 'TestSide2 - mix elements' link at (87, 34) on text=TestSide2 - mix elements
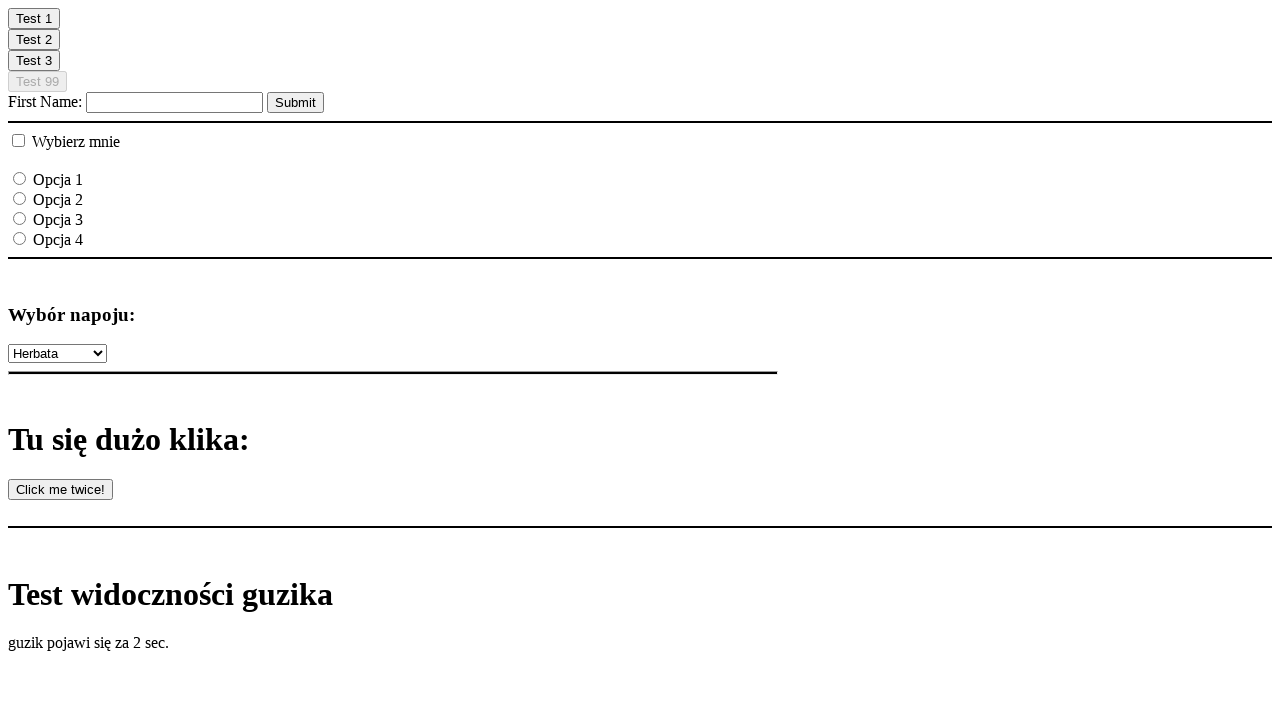

Waited 500ms for page to load
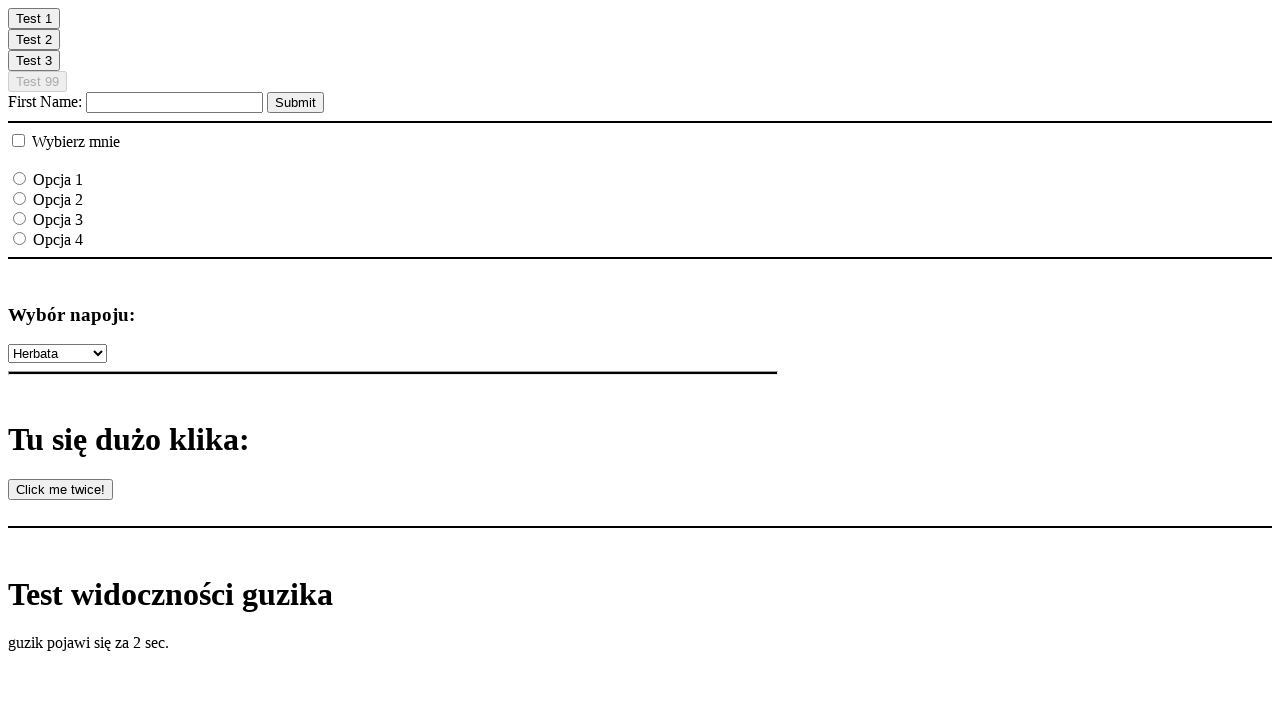

Selected first option in dropdown by index on select
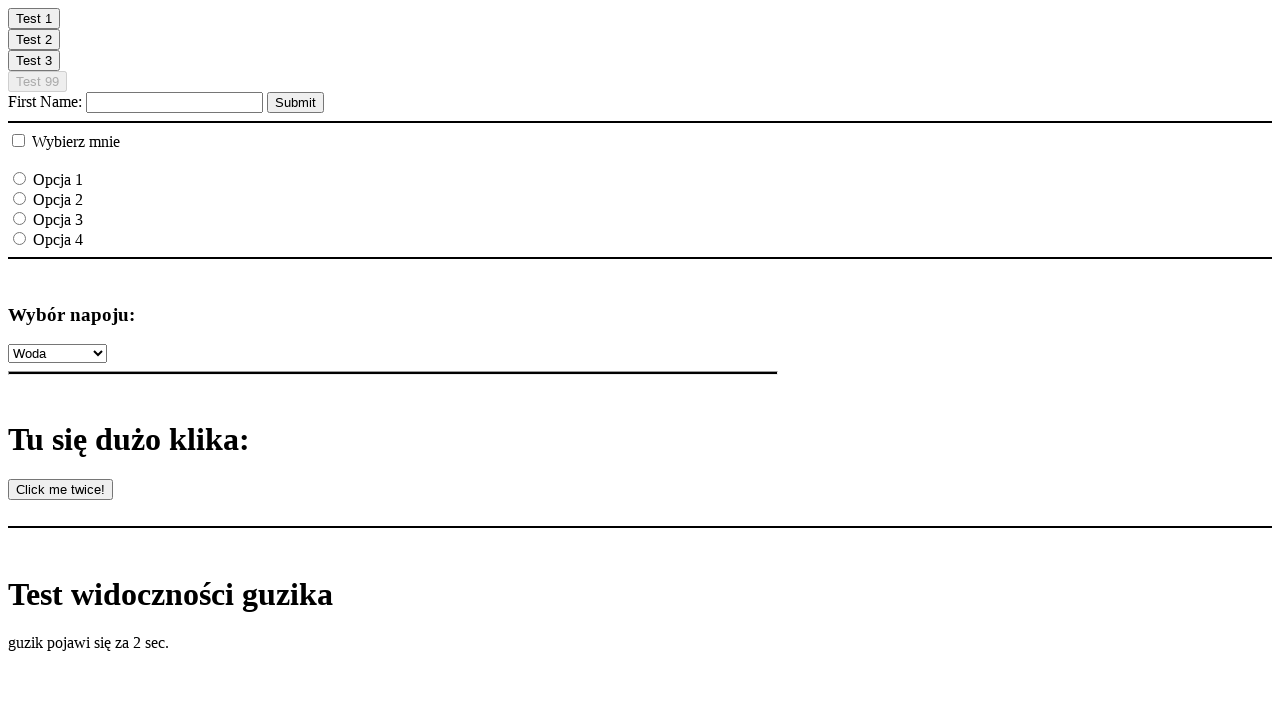

Waited 500ms after selecting by index
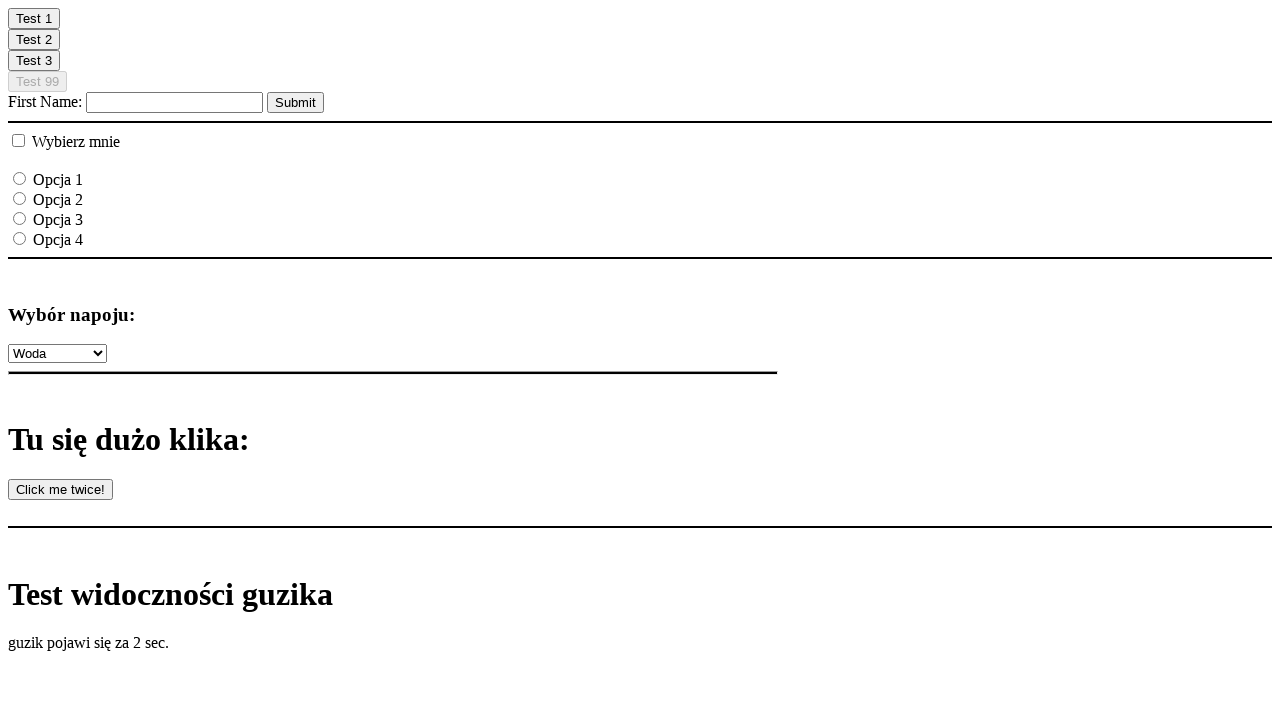

Selected 'Muszynianka' option by visible text on select
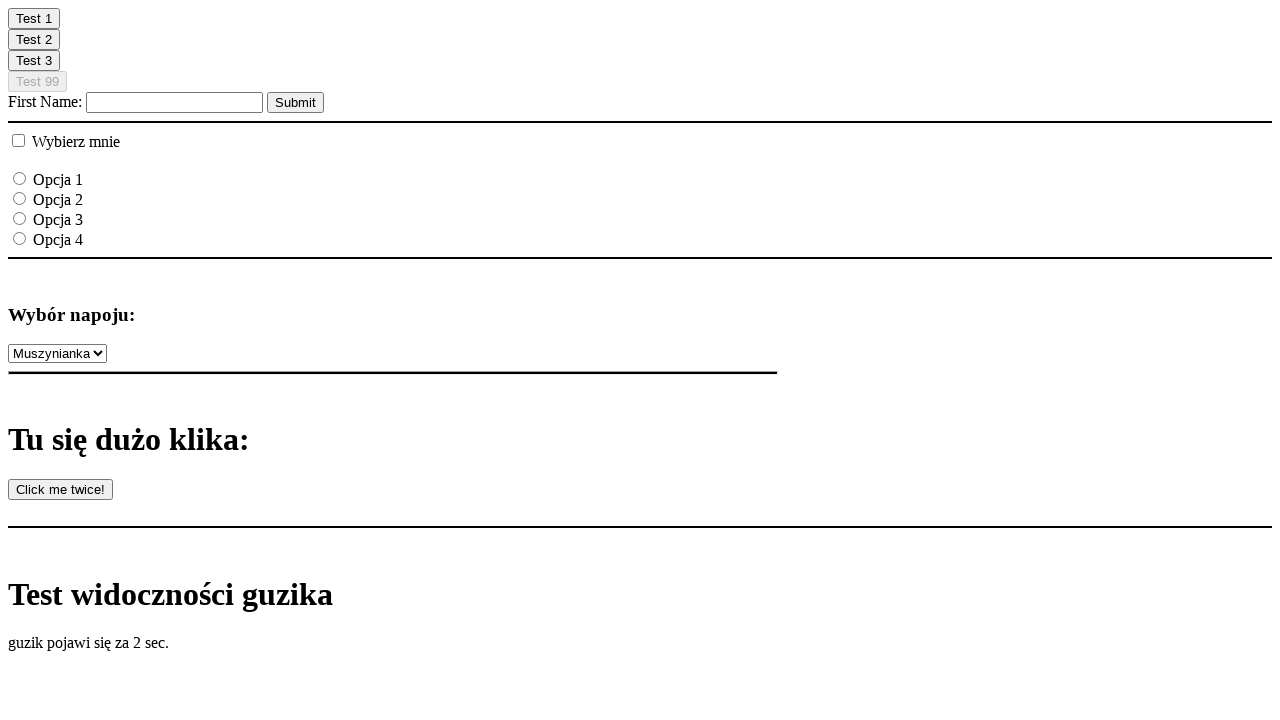

Waited 500ms after selecting by visible text
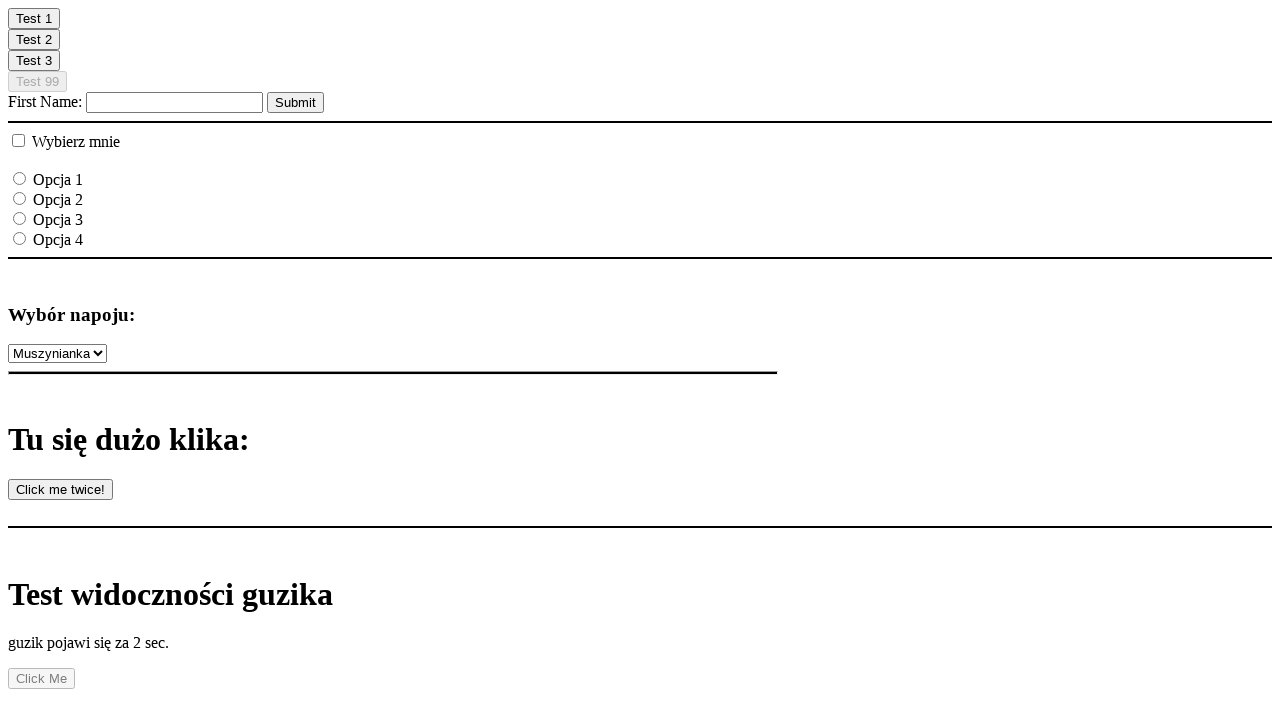

Selected 'pepsi' option by value on select
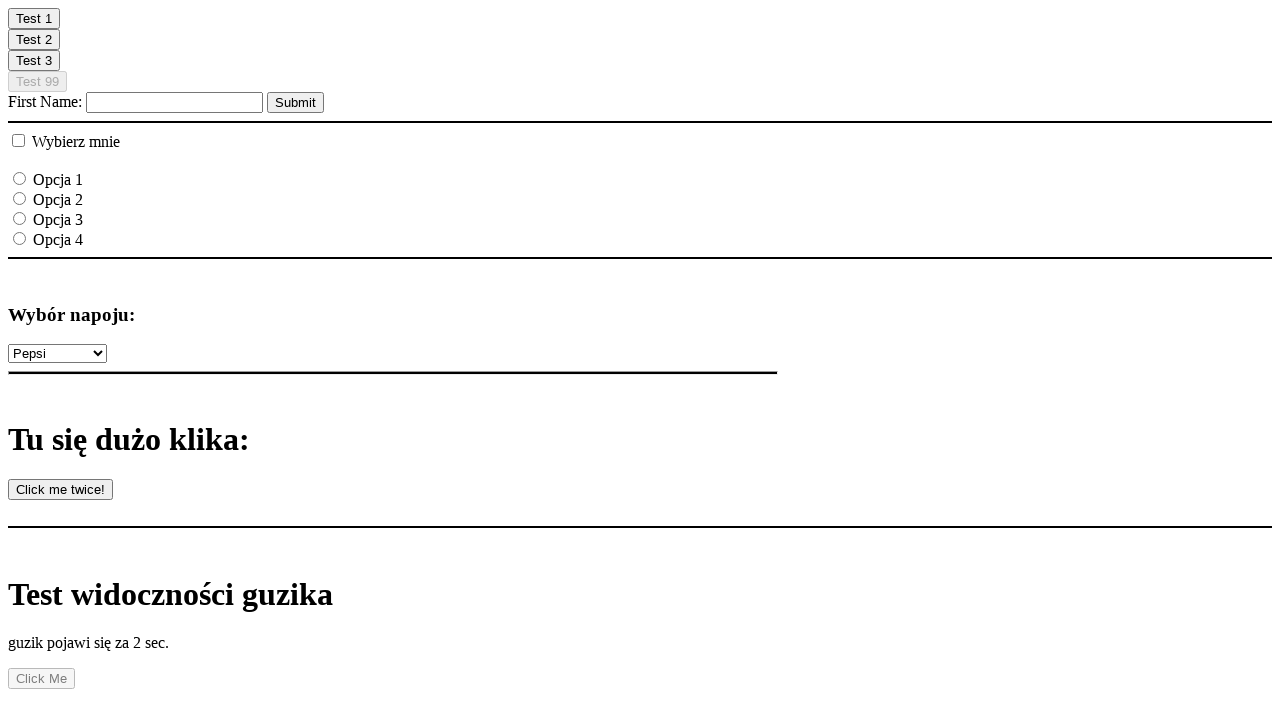

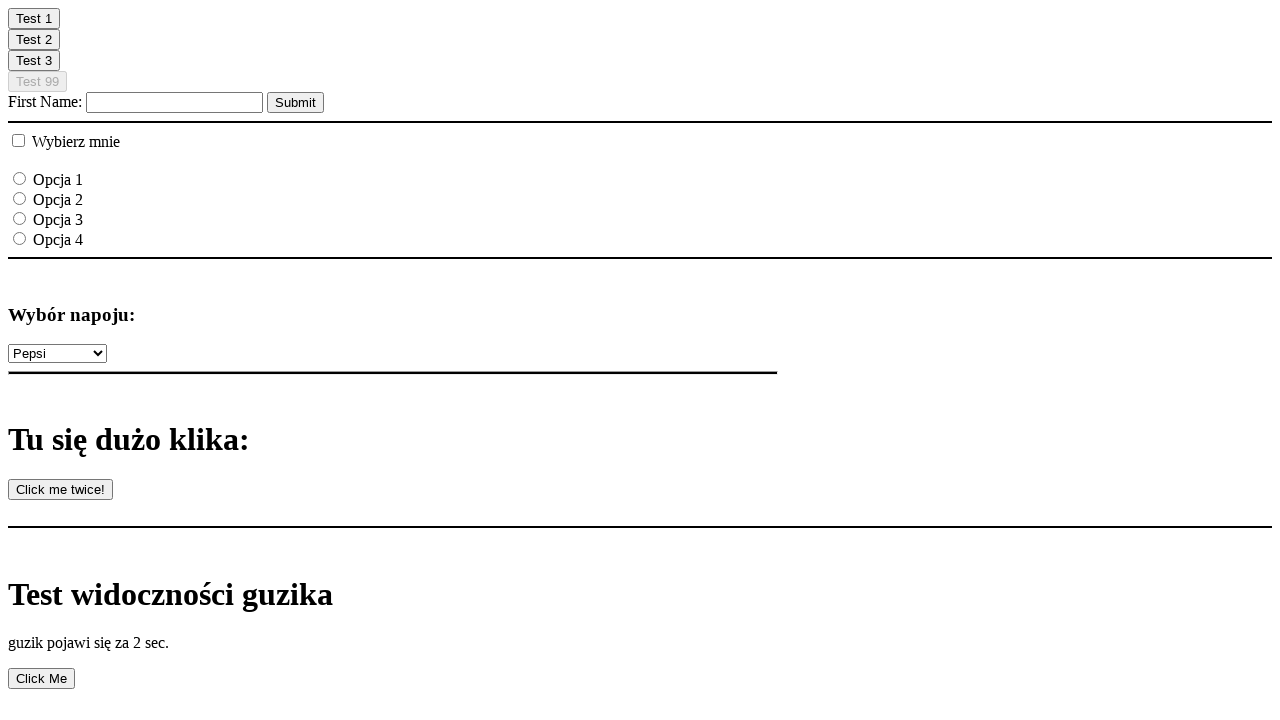